Tests clicking the 404 status code link and verifies navigation to the 404 status page

Starting URL: https://the-internet.herokuapp.com/status_codes

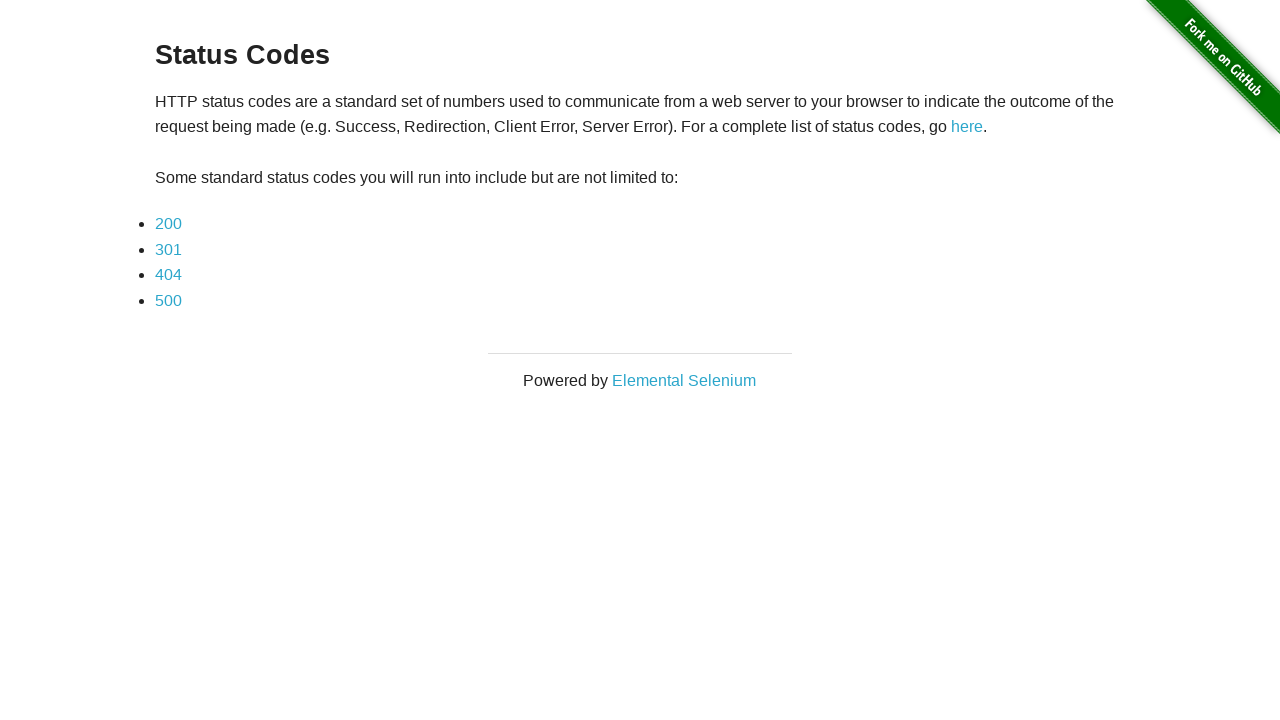

Clicked on 404 status code link at (168, 275) on a[href*='404']
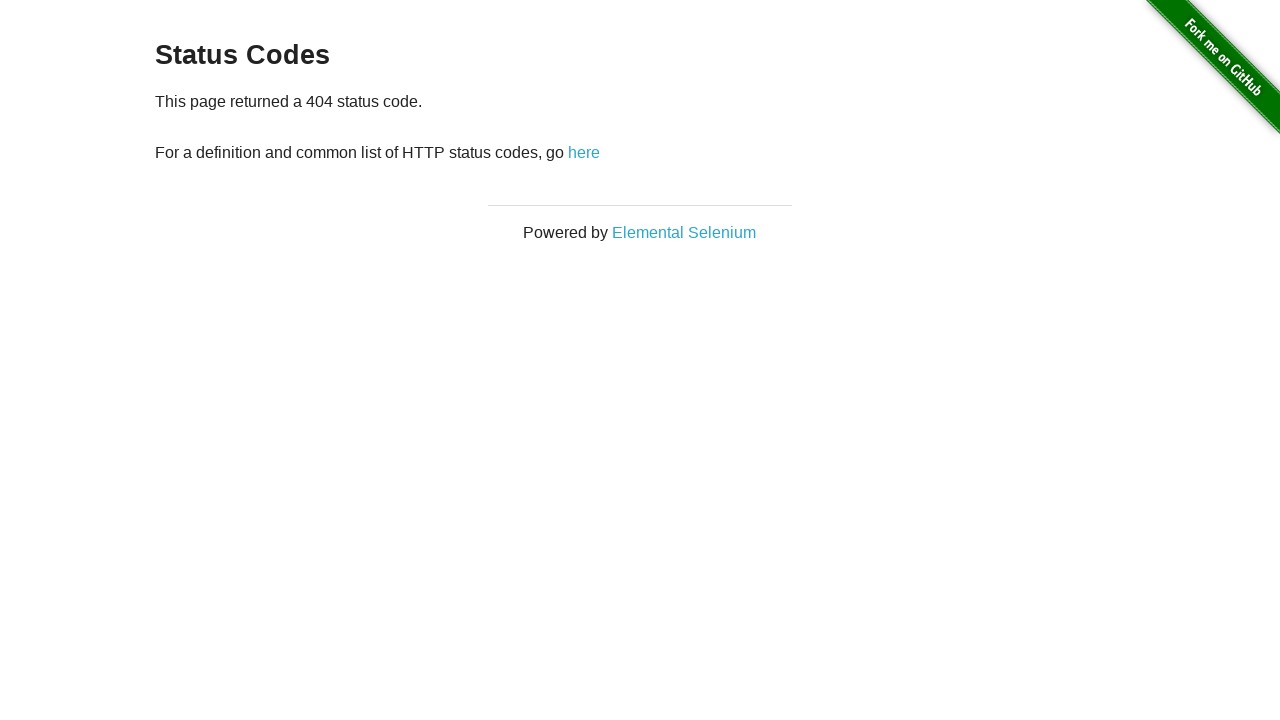

Waited for paragraph element to load on 404 page
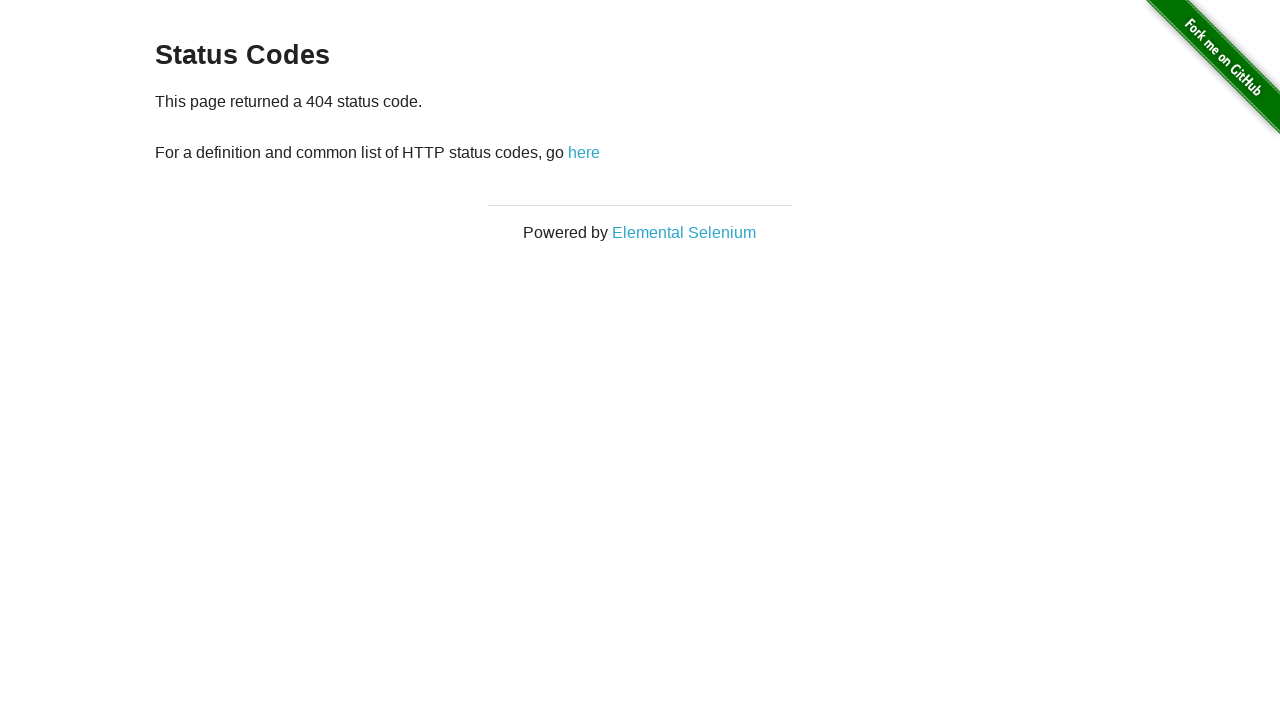

Verified URL contains '404' status code
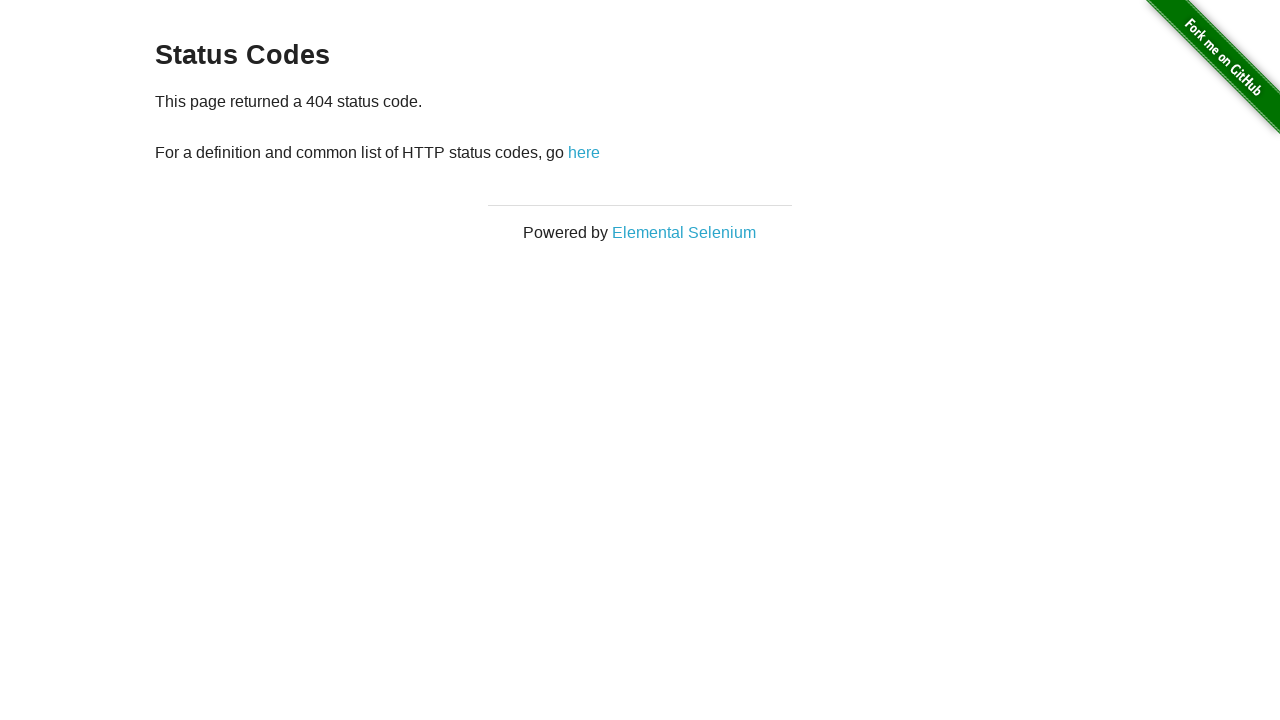

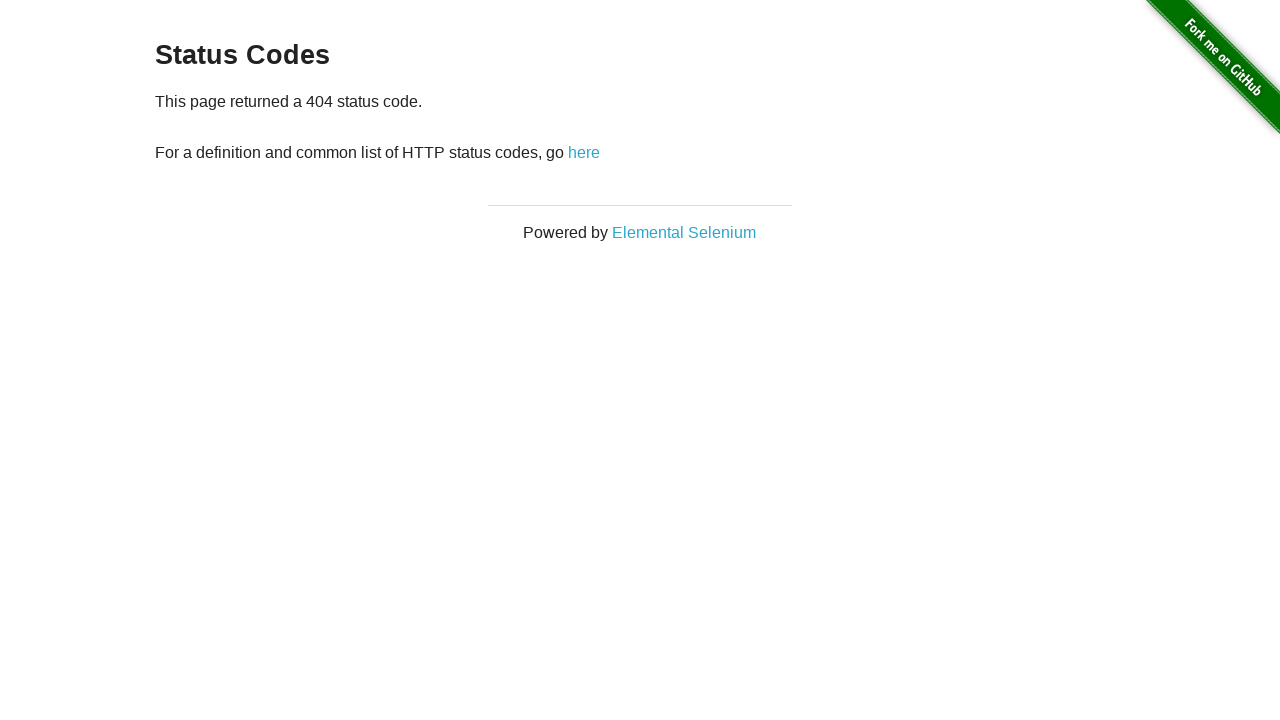